Tests adding a new employee to the employee manager application by filling in name, phone, and title fields

Starting URL: https://devmountain-qa.github.io/employee-manager/1.2_Version/index.html

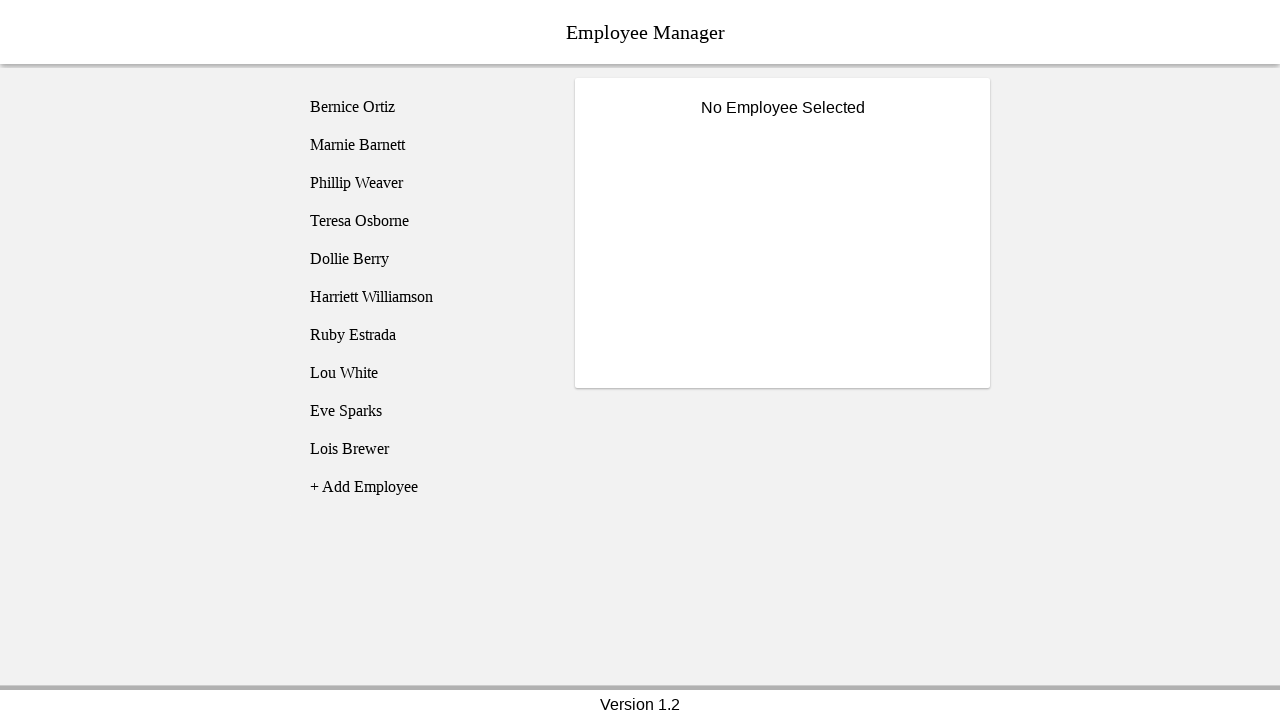

Clicked add employee button at (425, 487) on [name="addEmployee"]
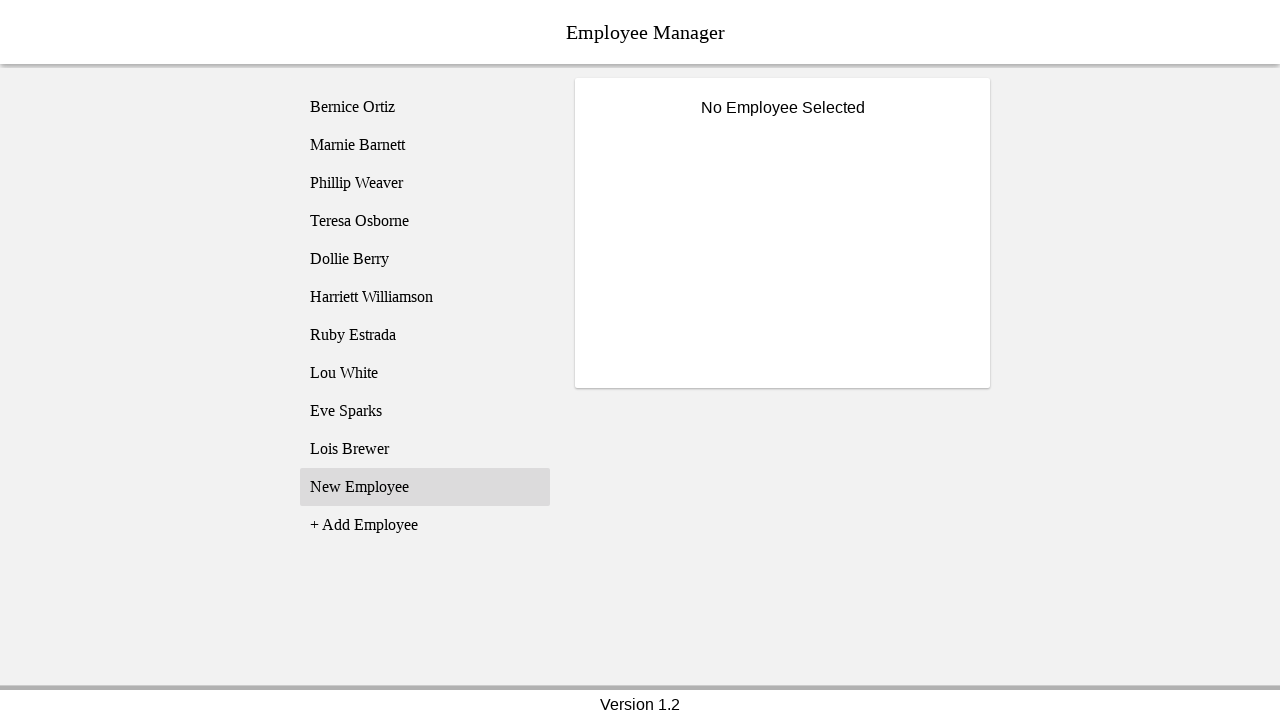

Clicked on new employee entry (employee11) at (425, 487) on [name="employee11"]
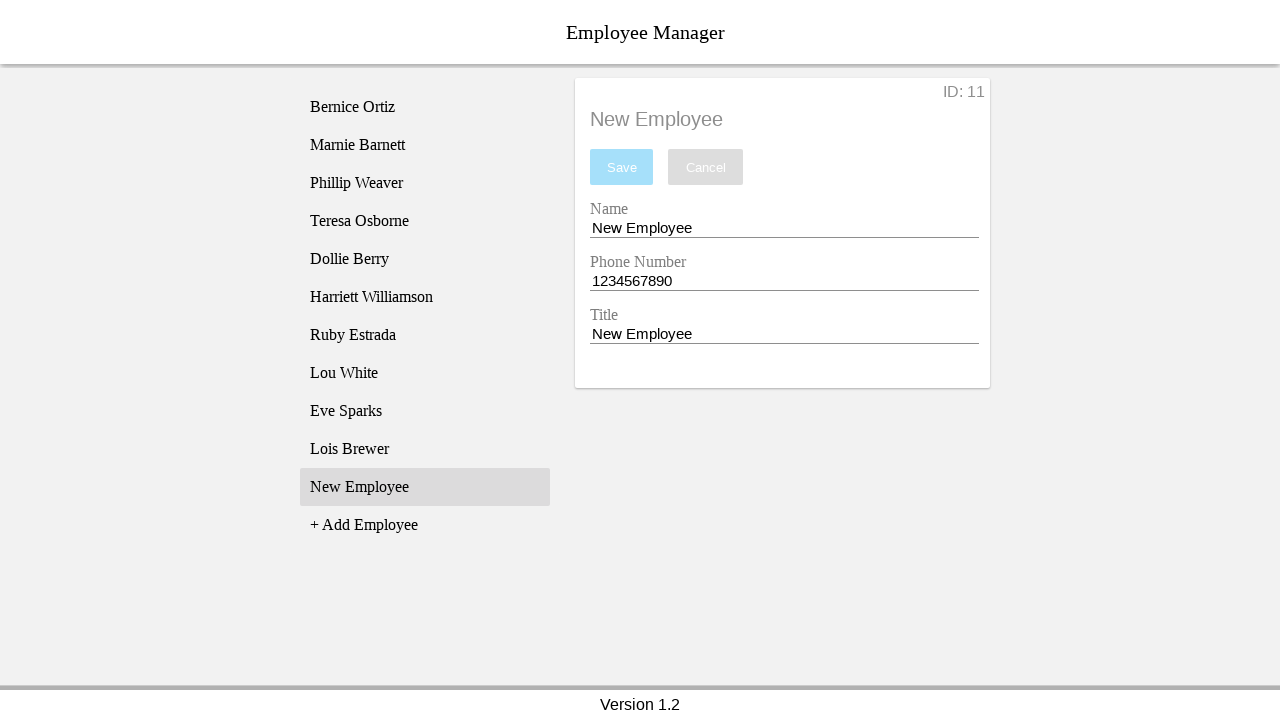

Clicked name entry field at (784, 228) on [name="nameEntry"]
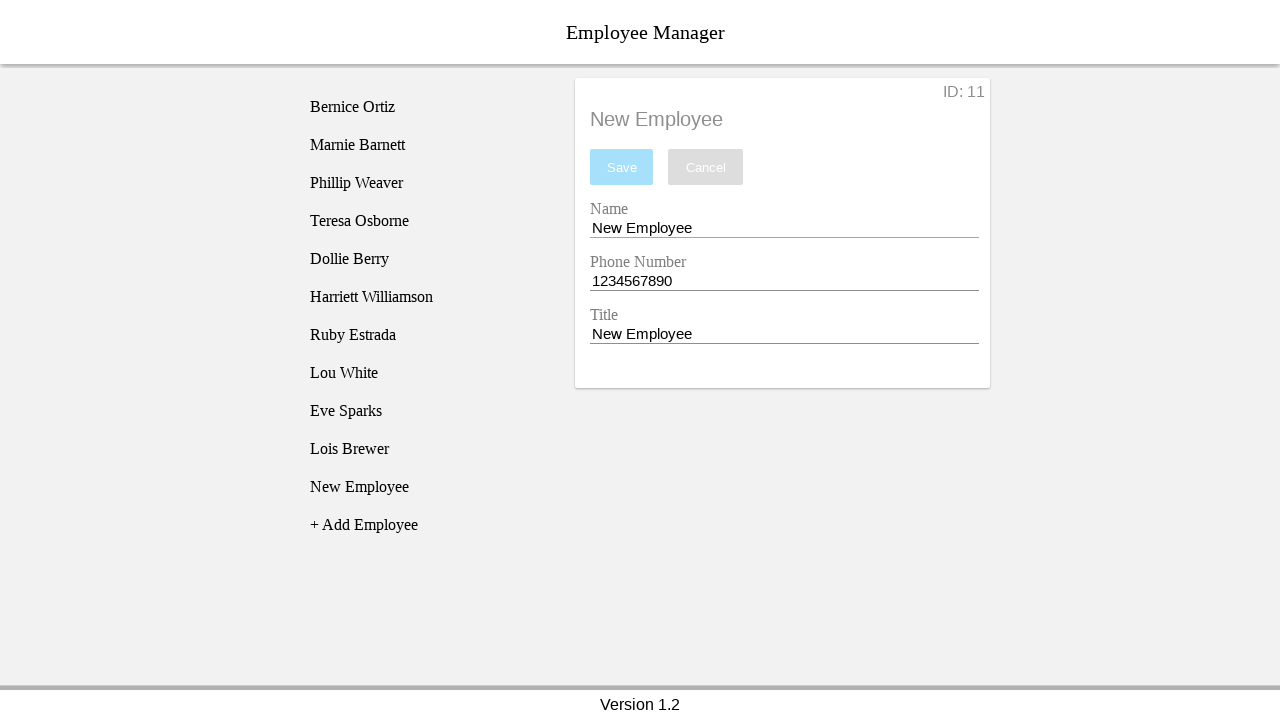

Cleared name entry field on [name="nameEntry"]
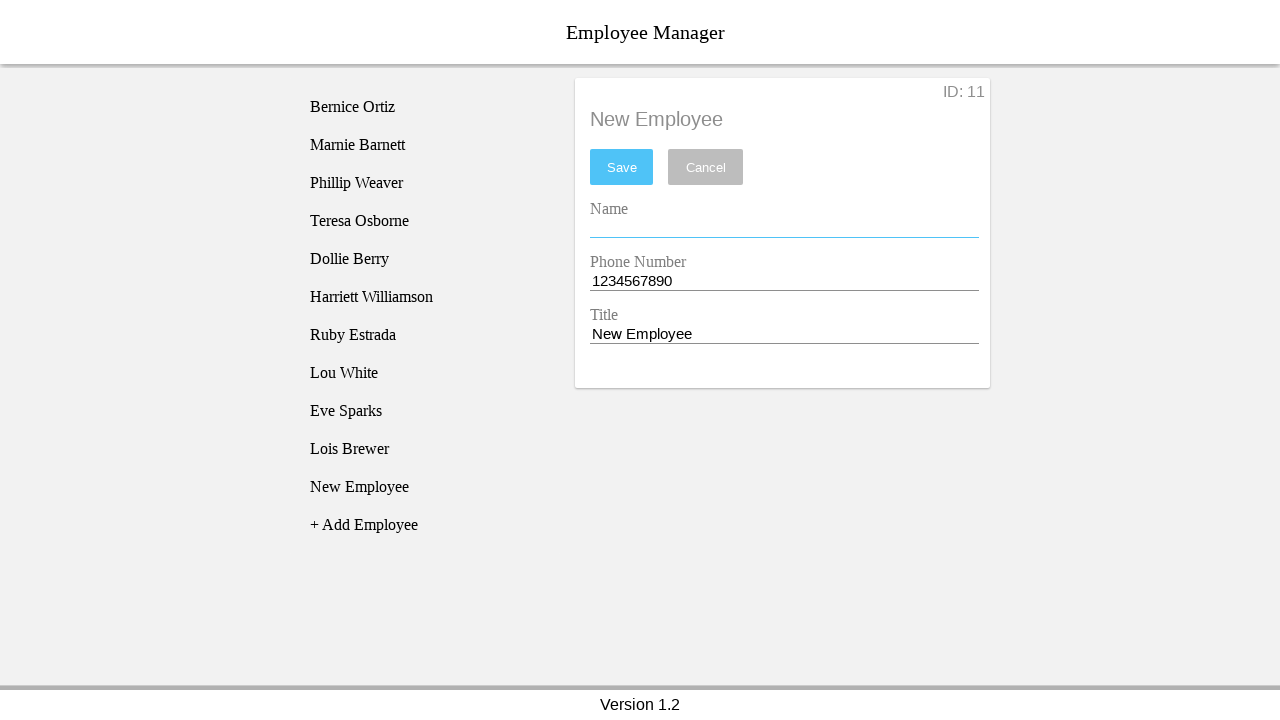

Filled name entry field with 'christopher barns' on [name="nameEntry"]
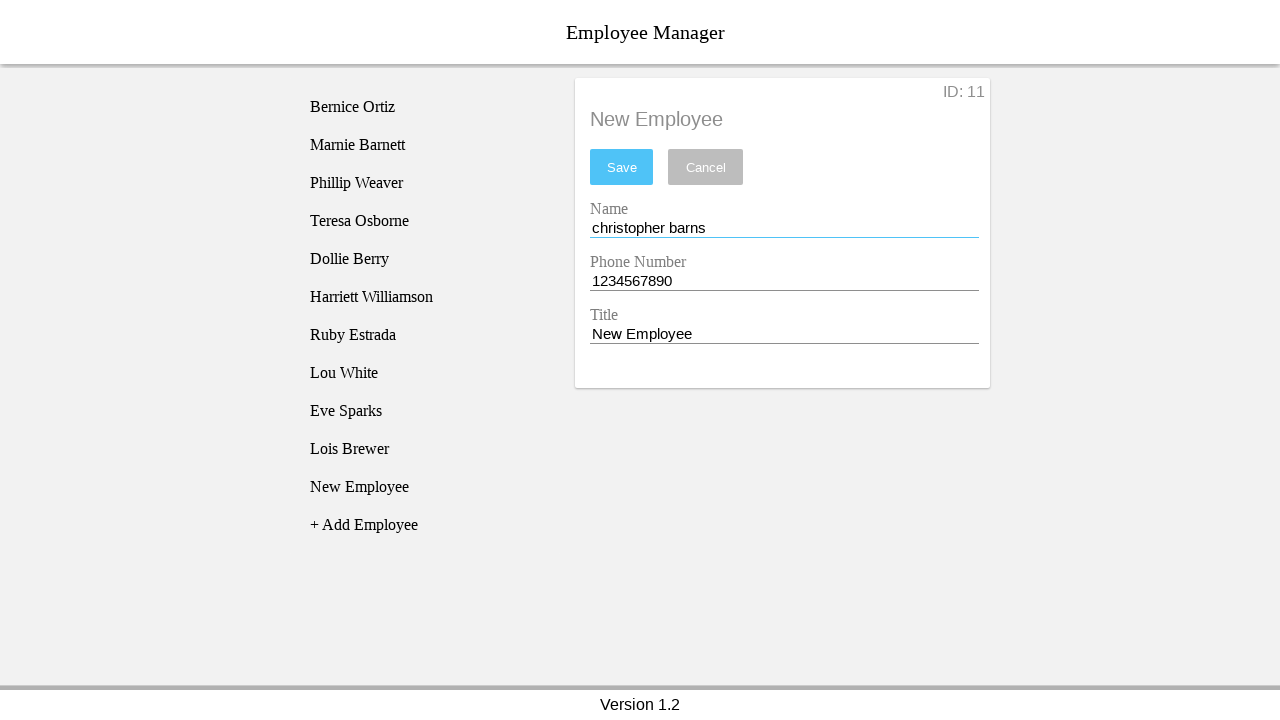

Clicked phone entry field at (784, 281) on [name="phoneEntry"]
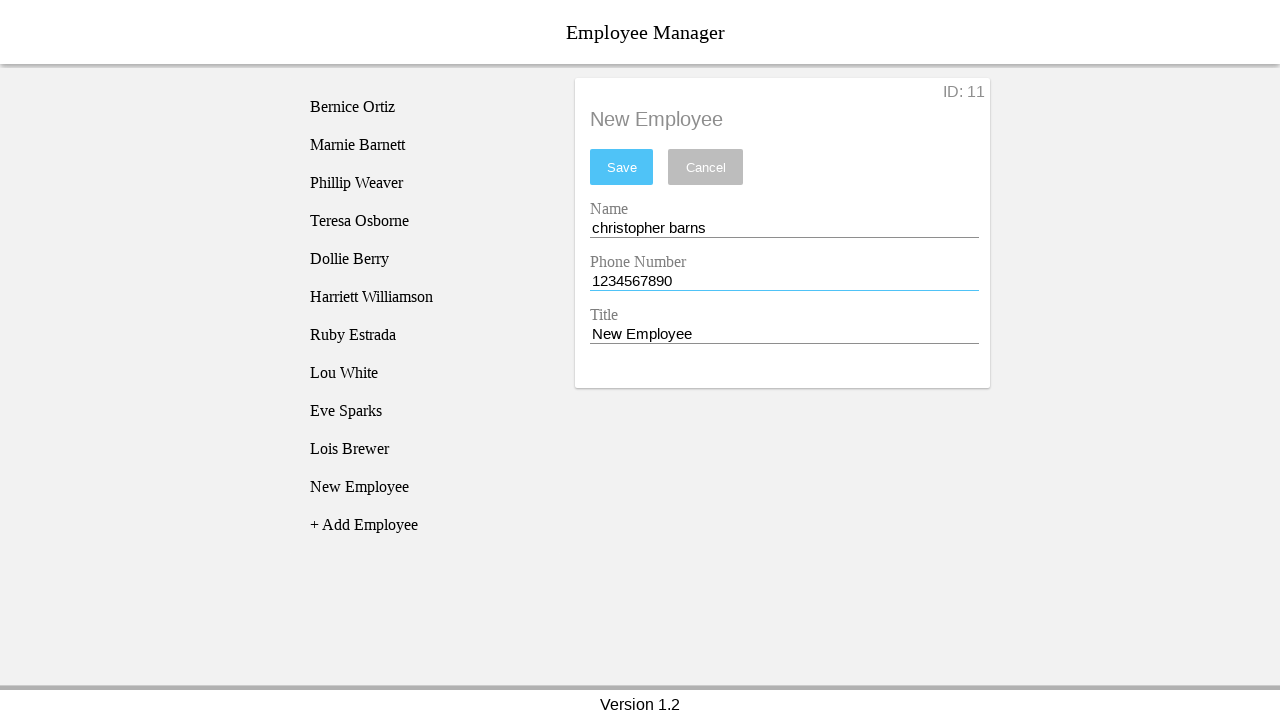

Cleared phone entry field on [name="phoneEntry"]
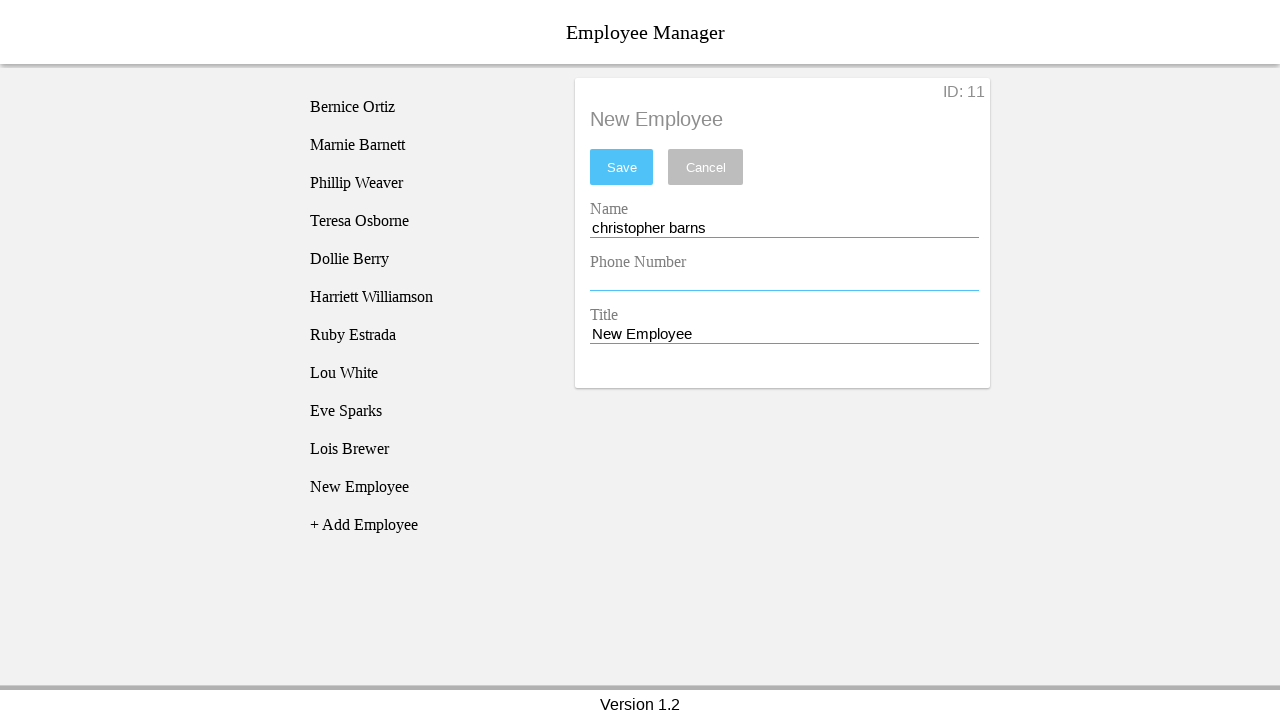

Filled phone entry field with '8020000000' on [name="phoneEntry"]
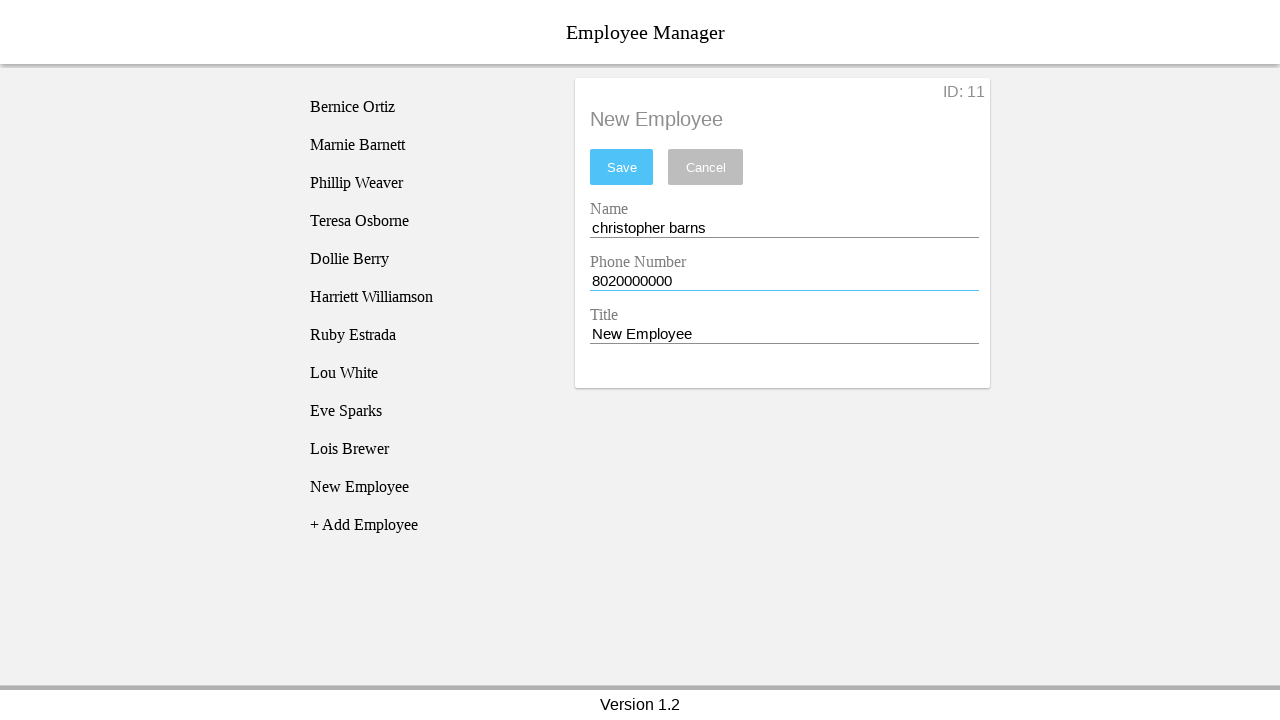

Clicked title entry field at (784, 334) on [name="titleEntry"]
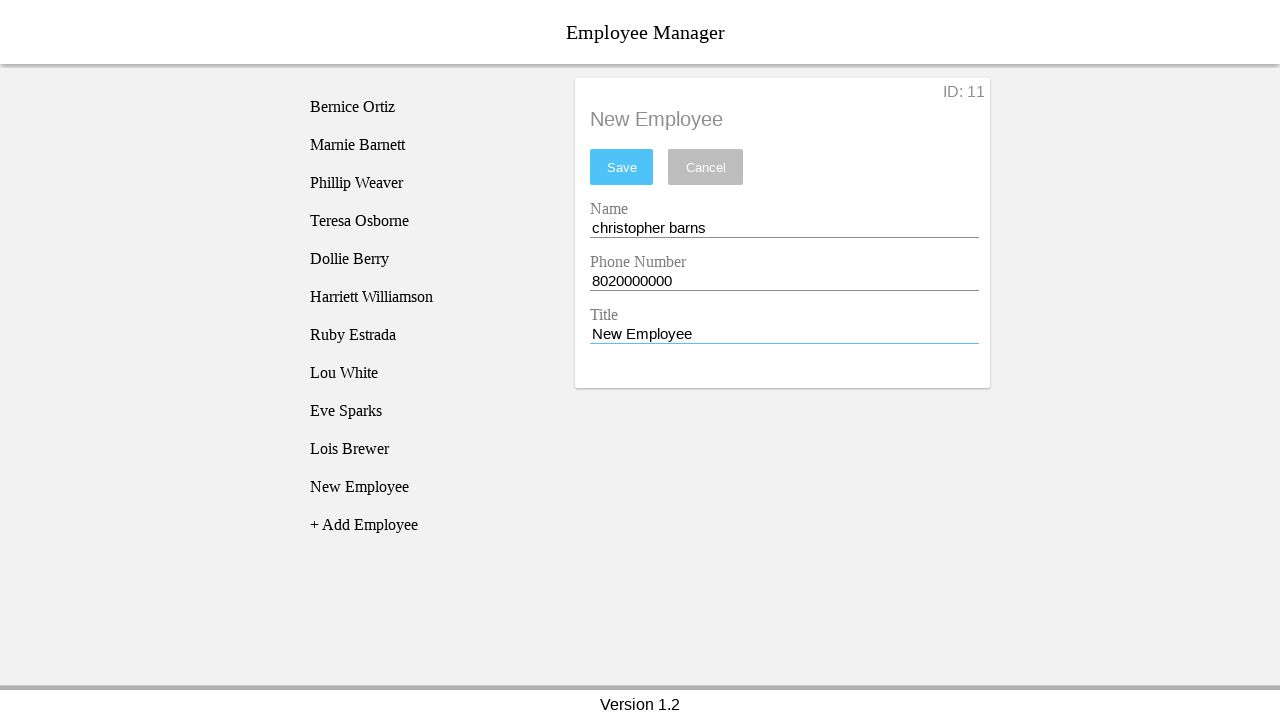

Cleared title entry field on [name="titleEntry"]
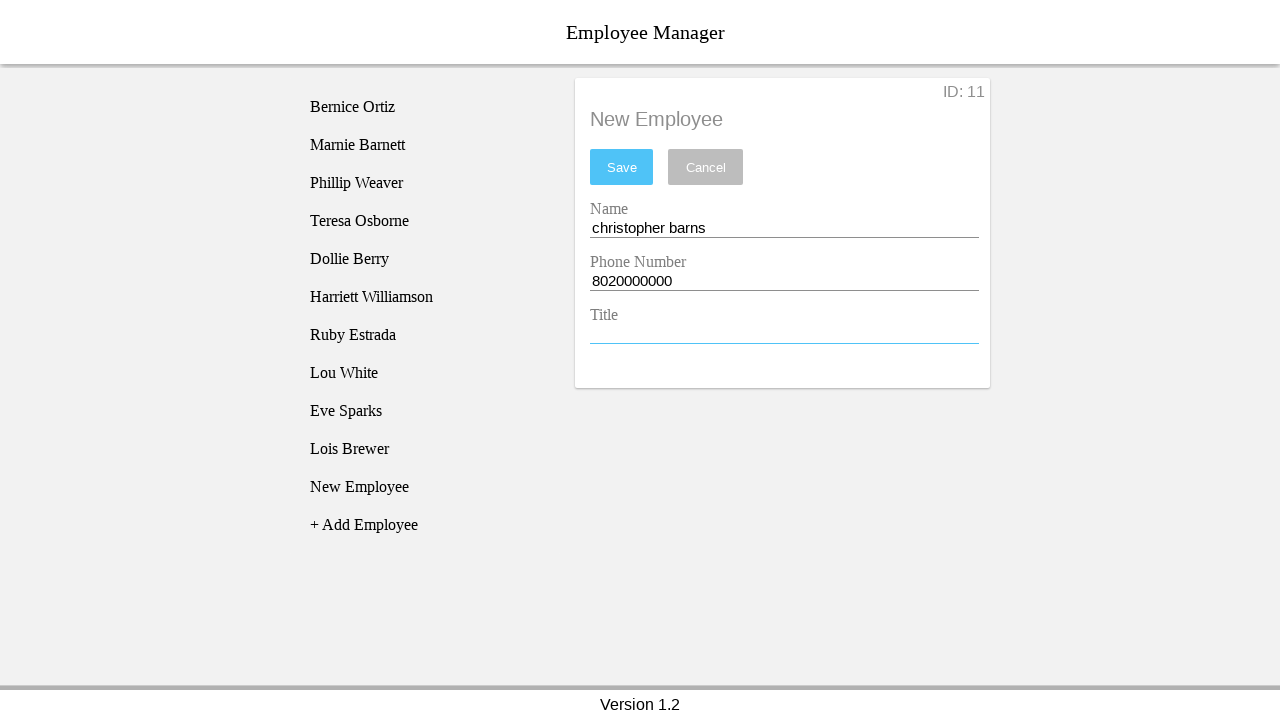

Filled title entry field with 'temp' on [name="titleEntry"]
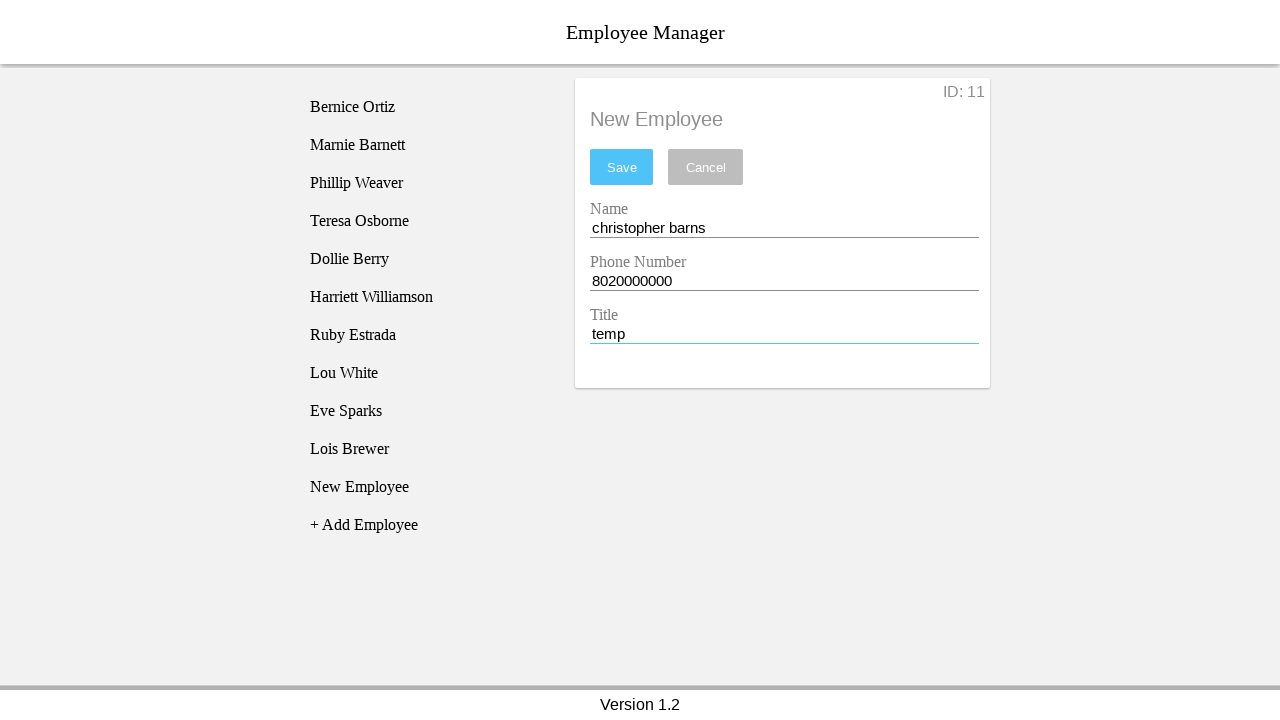

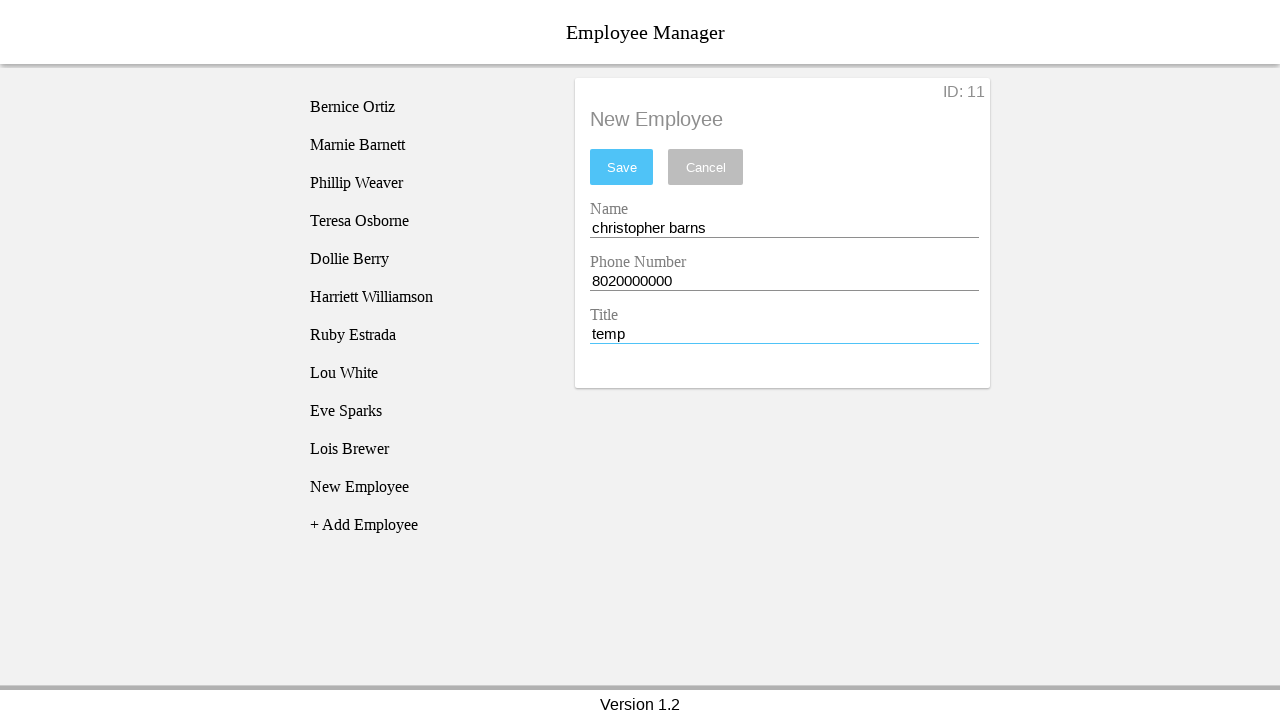